Tests jQuery UI drag and drop functionality by dragging an element from source to target location

Starting URL: https://jqueryui.com/droppable/

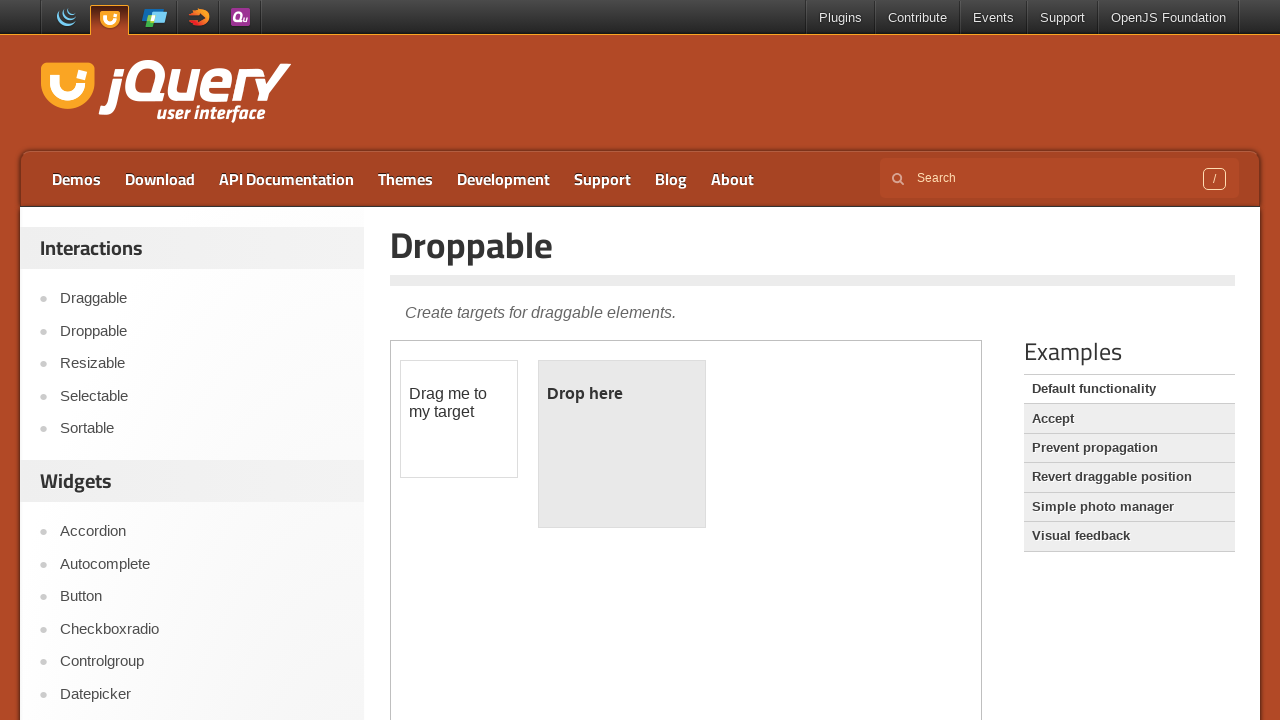

Located the demo iframe
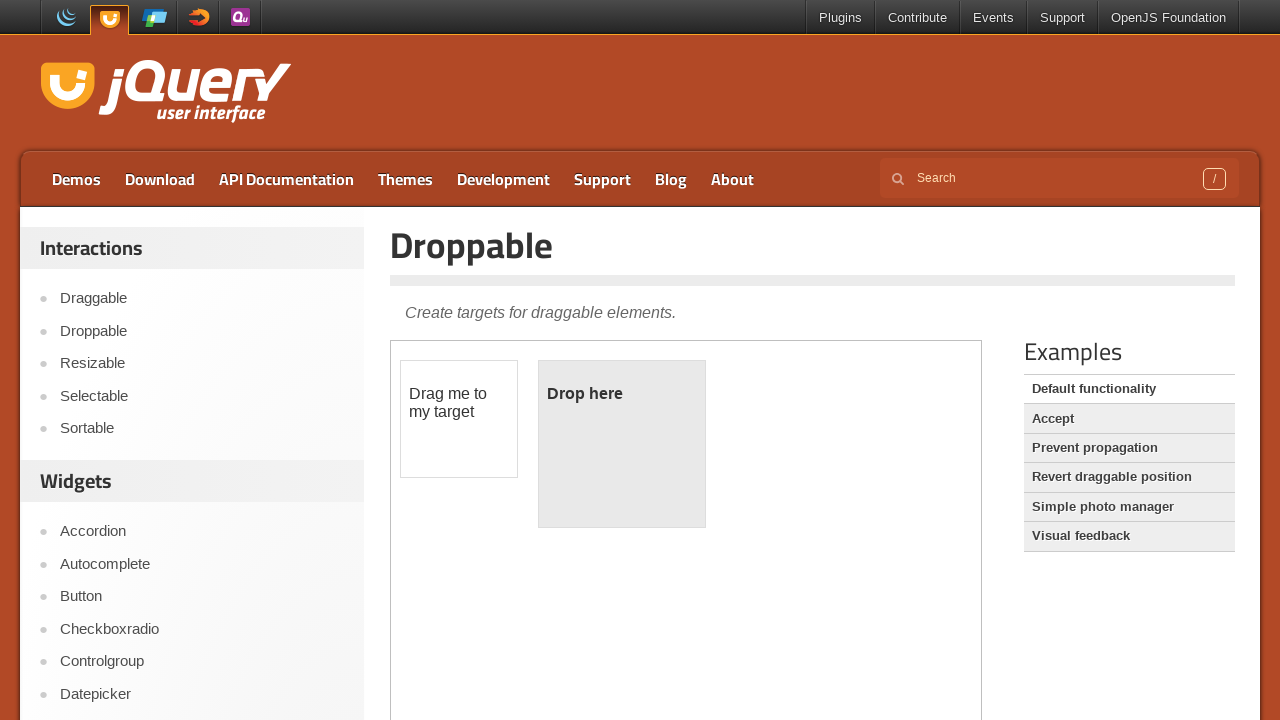

Located the draggable source element
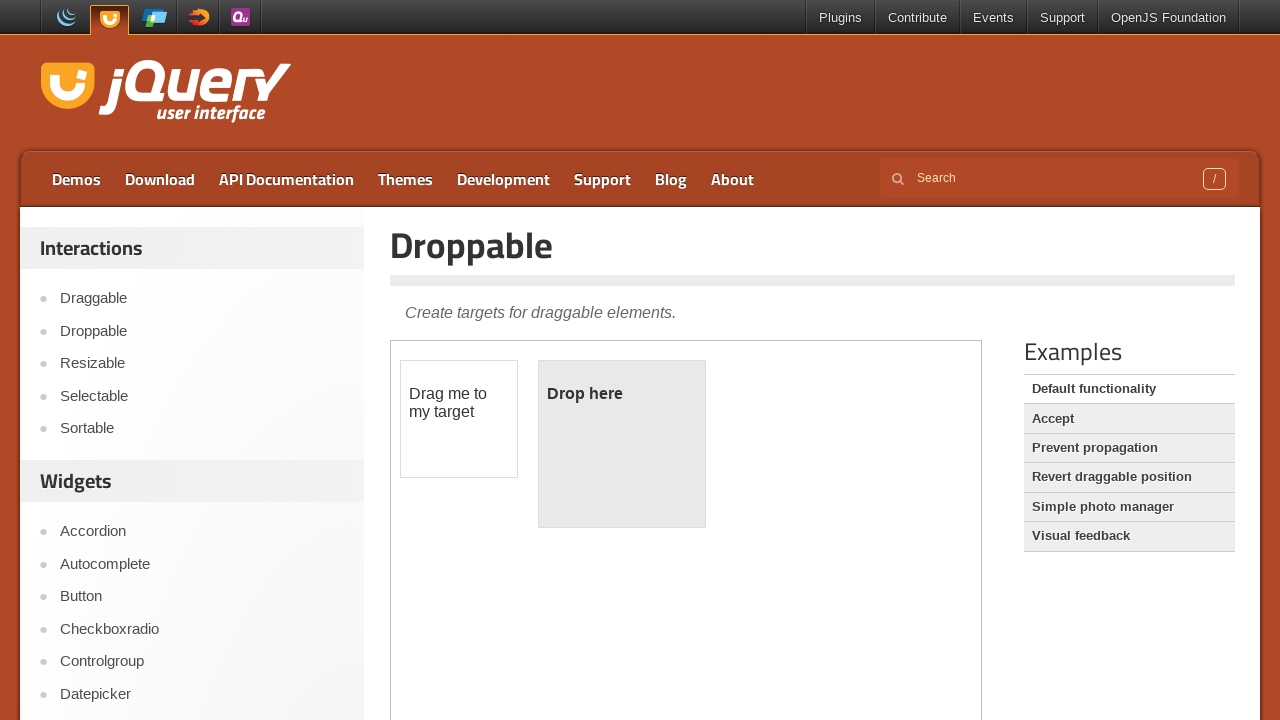

Located the droppable target element
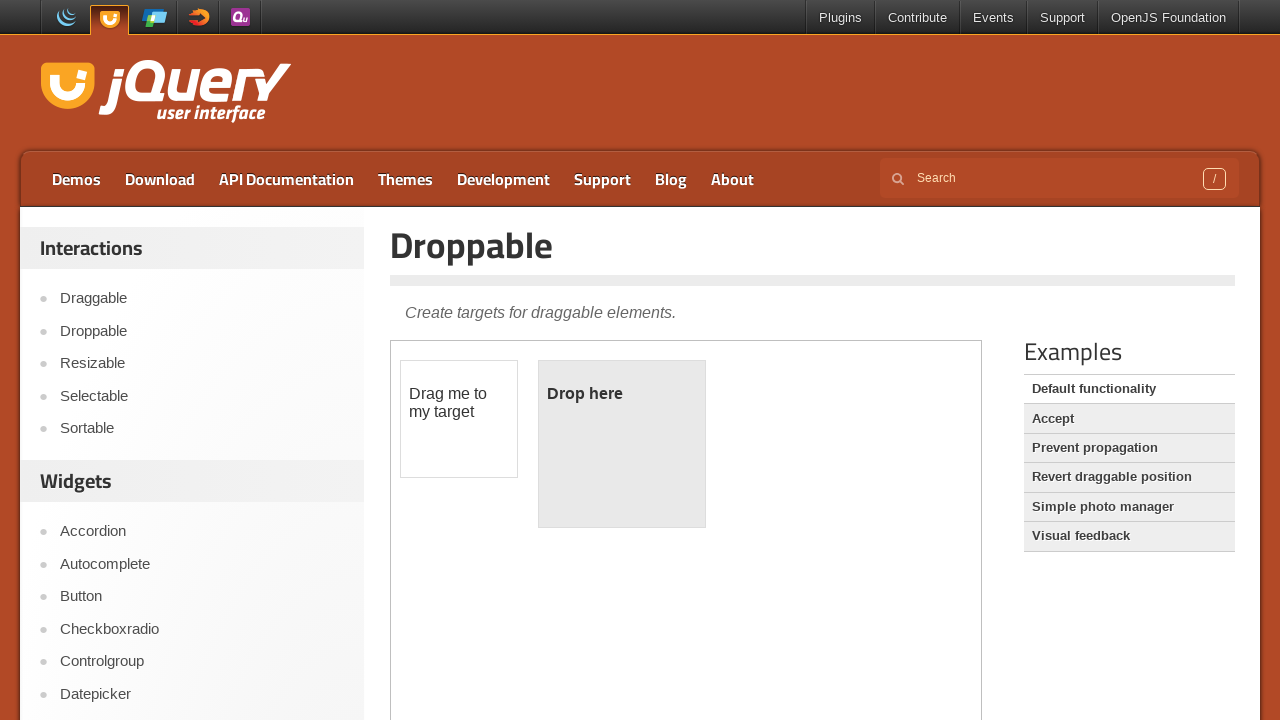

Dragged source element to target location at (622, 444)
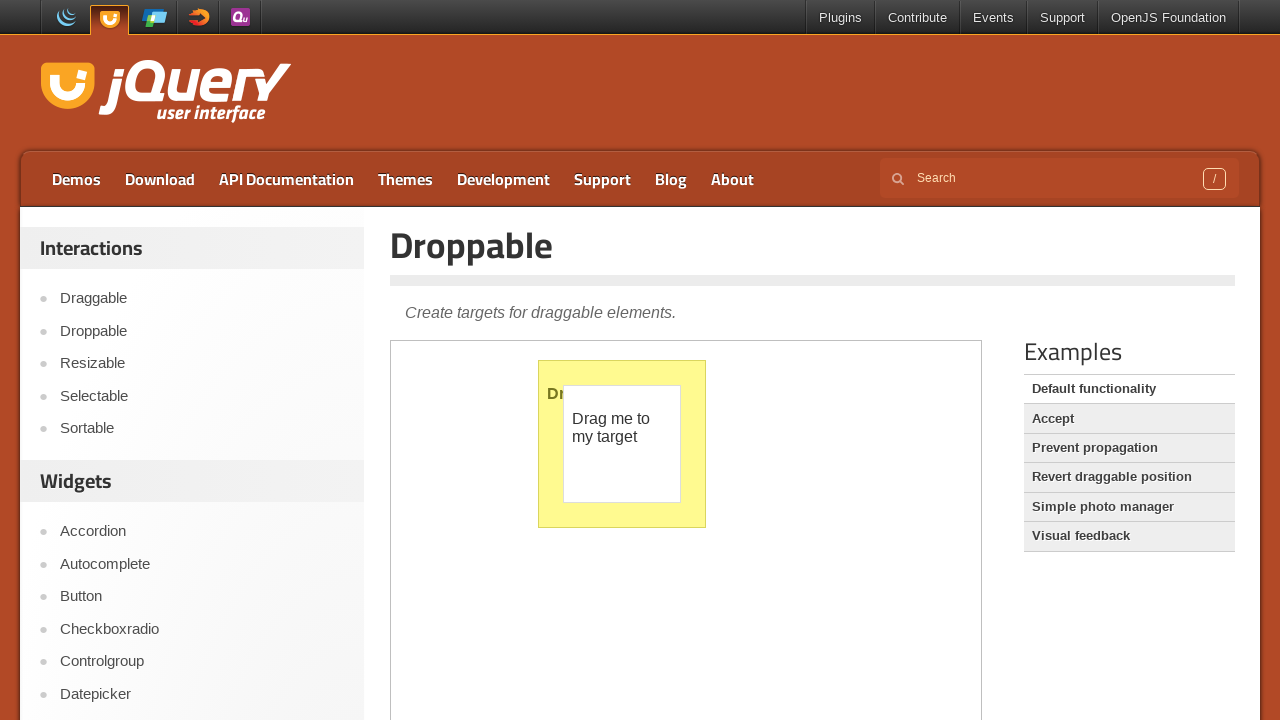

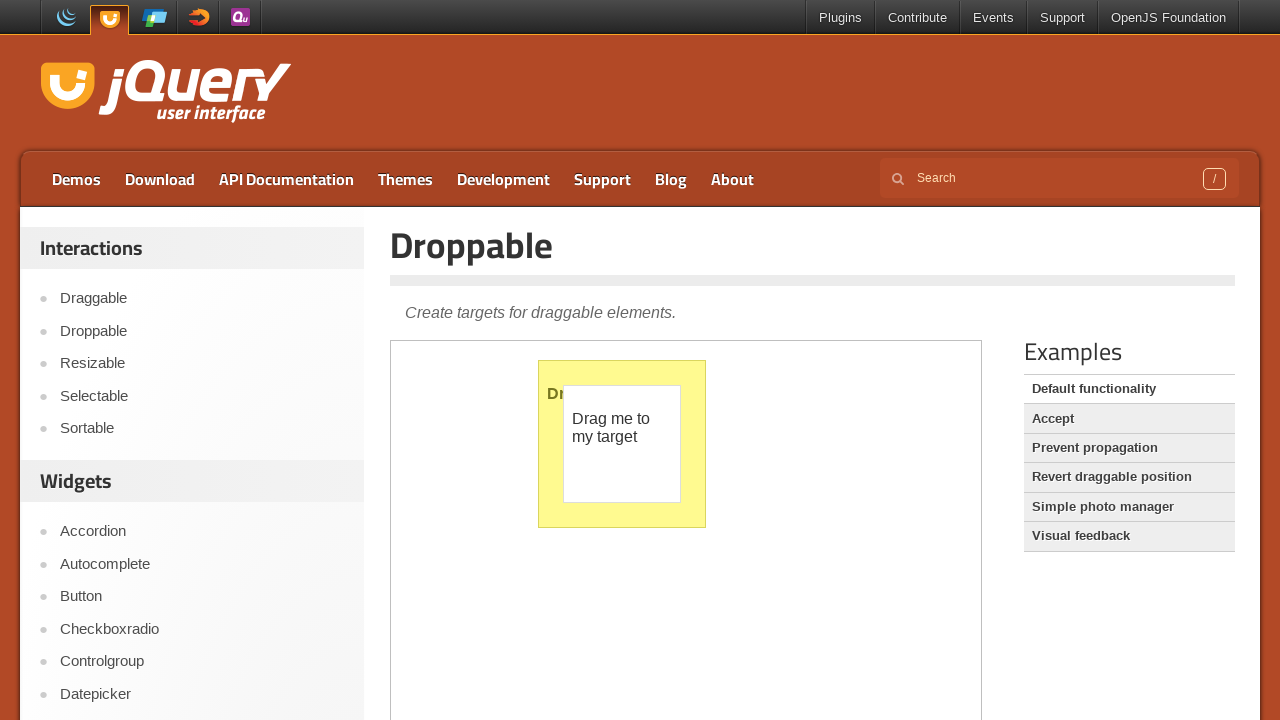